Tests hover functionality by moving the mouse over an avatar image to reveal hidden caption text

Starting URL: https://the-internet.herokuapp.com/hovers

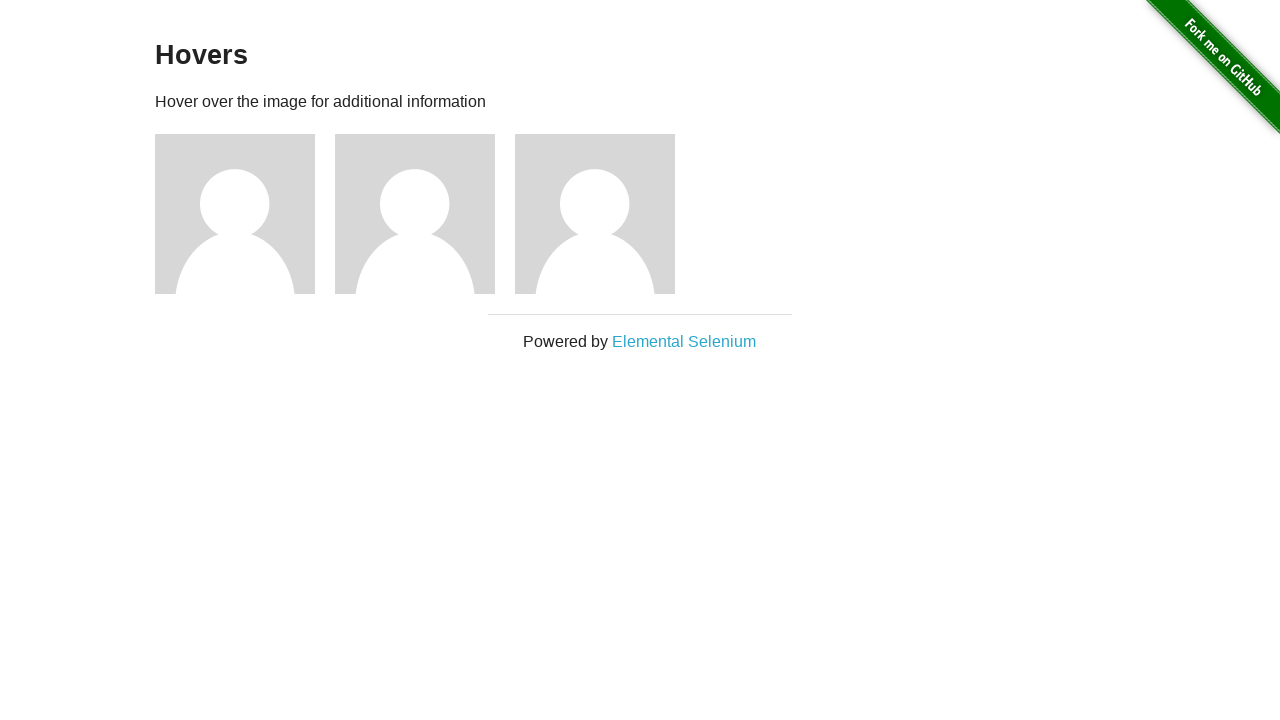

Located the first avatar figure element
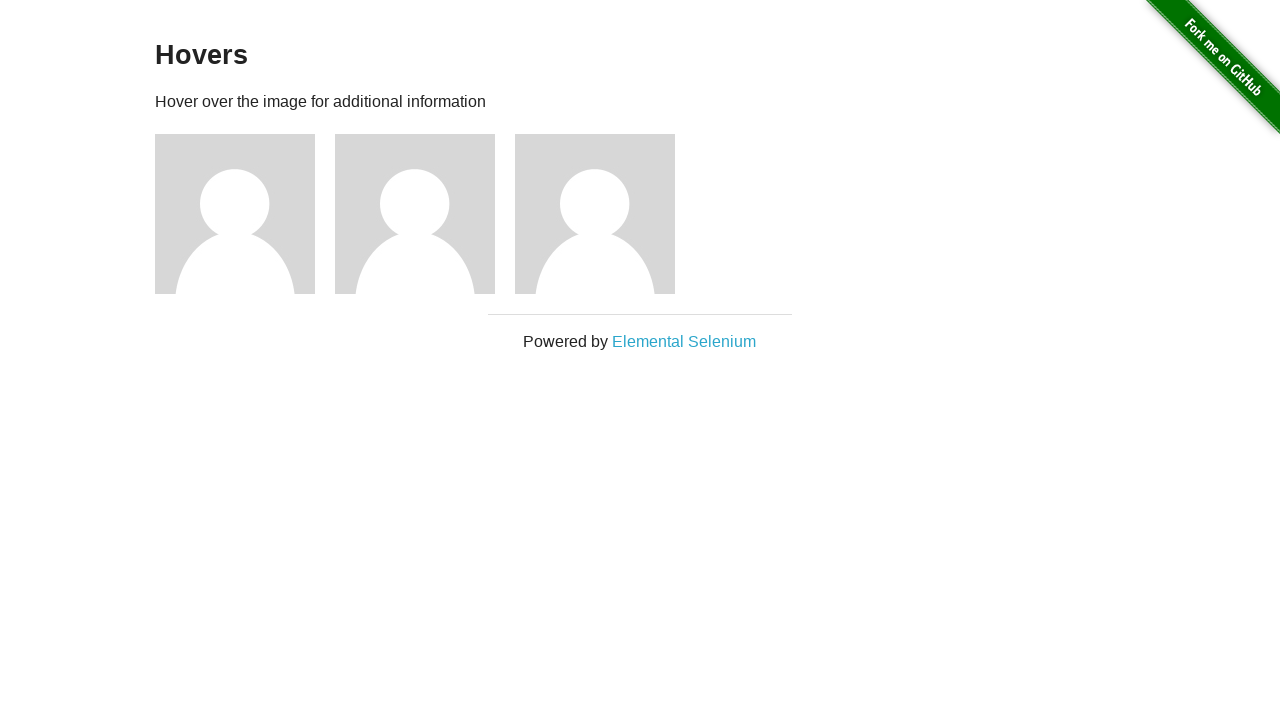

Hovered over the first avatar to reveal caption at (245, 214) on (//div[@class='figure'])[1]
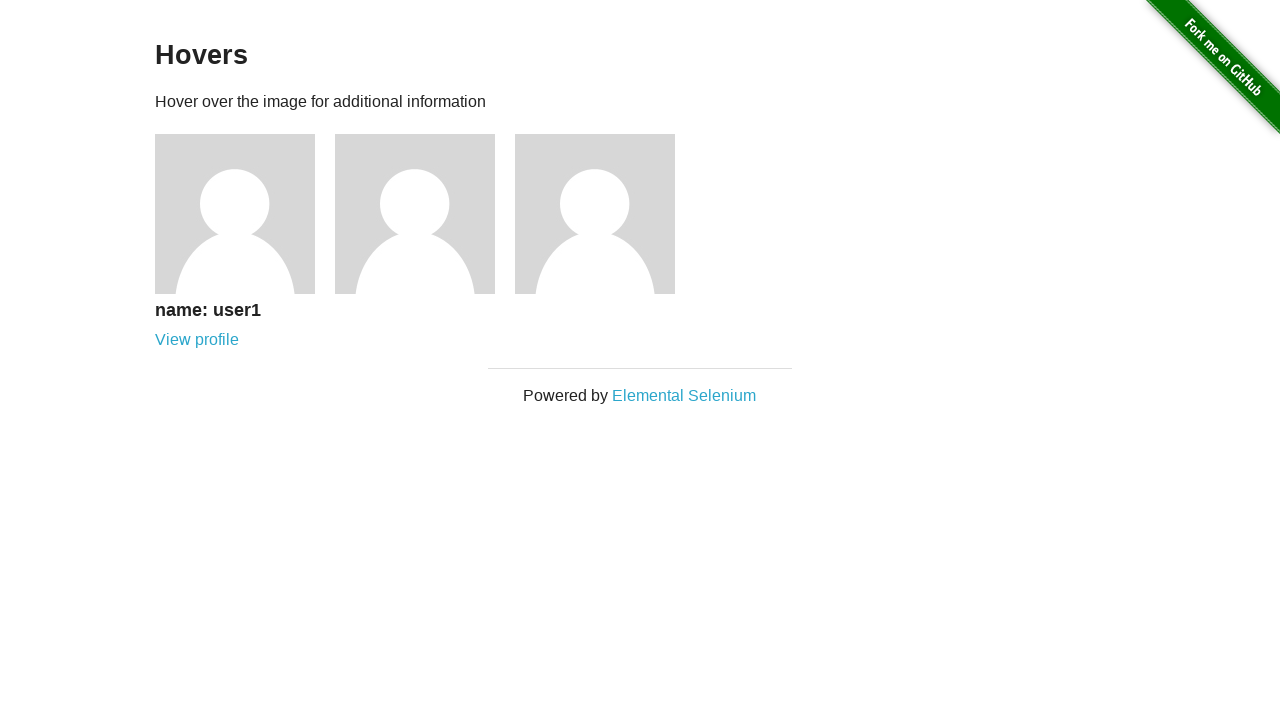

Caption text became visible after hover
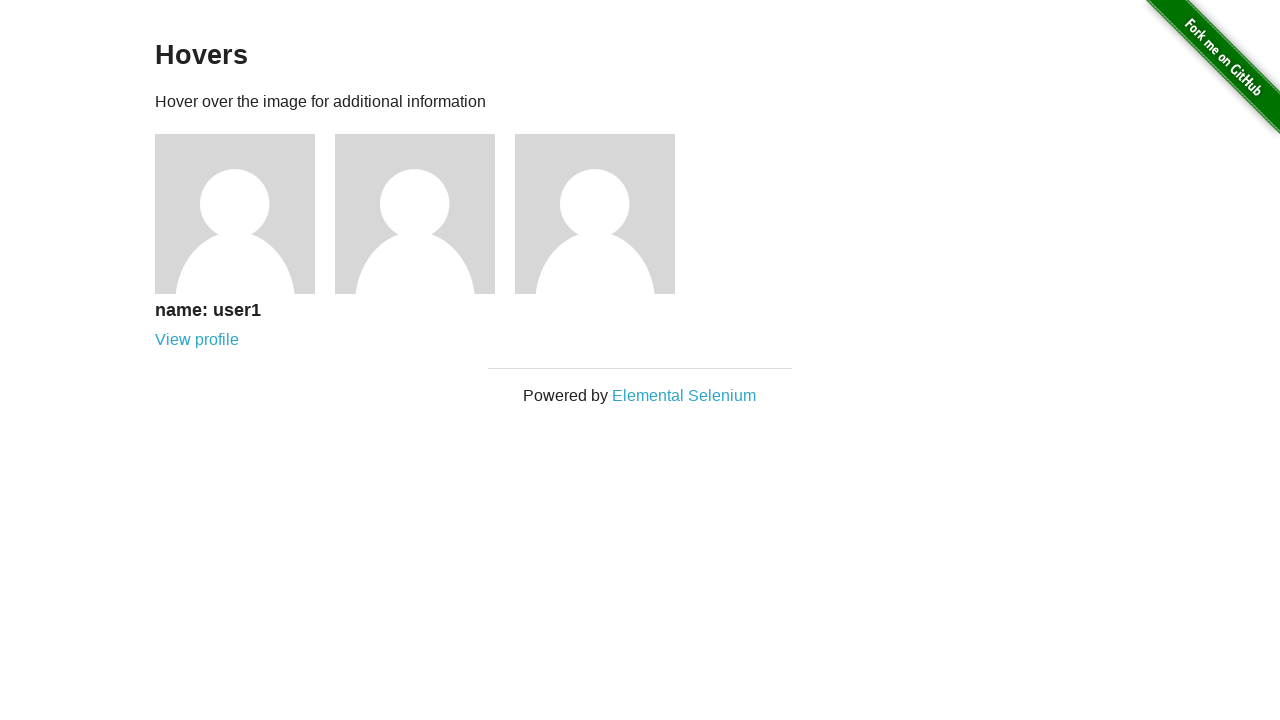

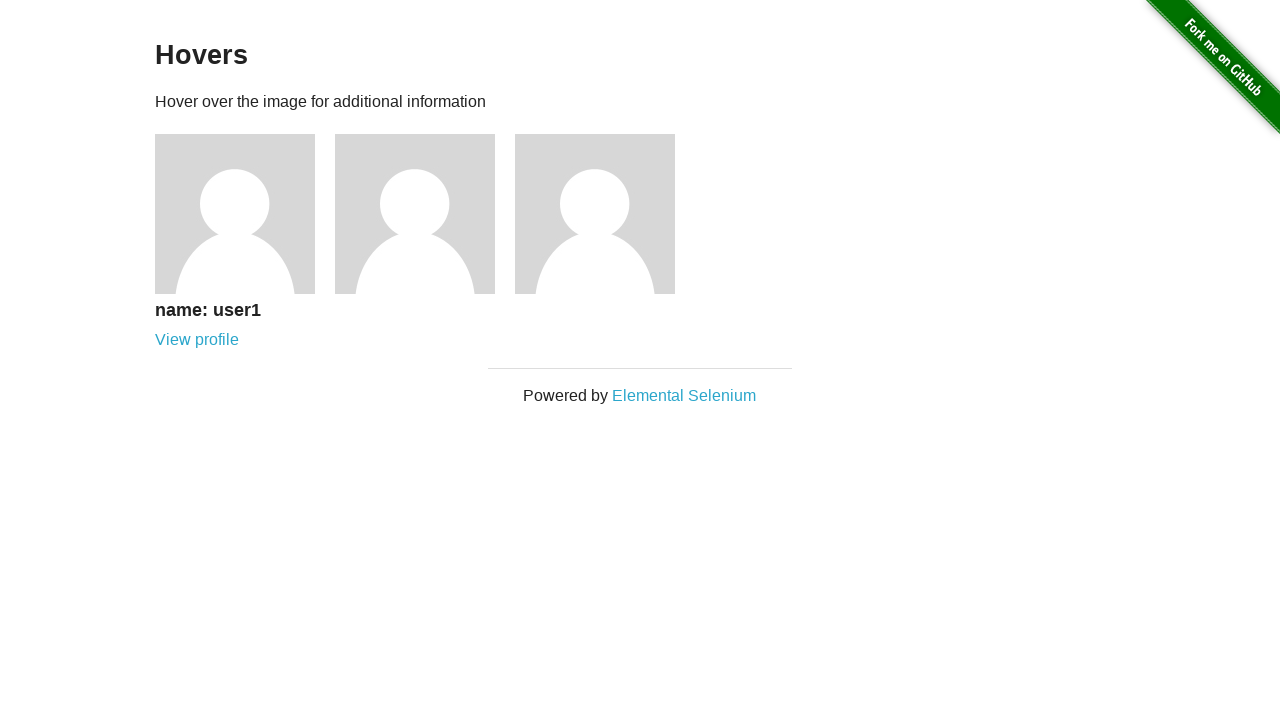